Tests jQuery UI slider functionality by dragging the slider handle horizontally

Starting URL: https://jqueryui.com/slider/

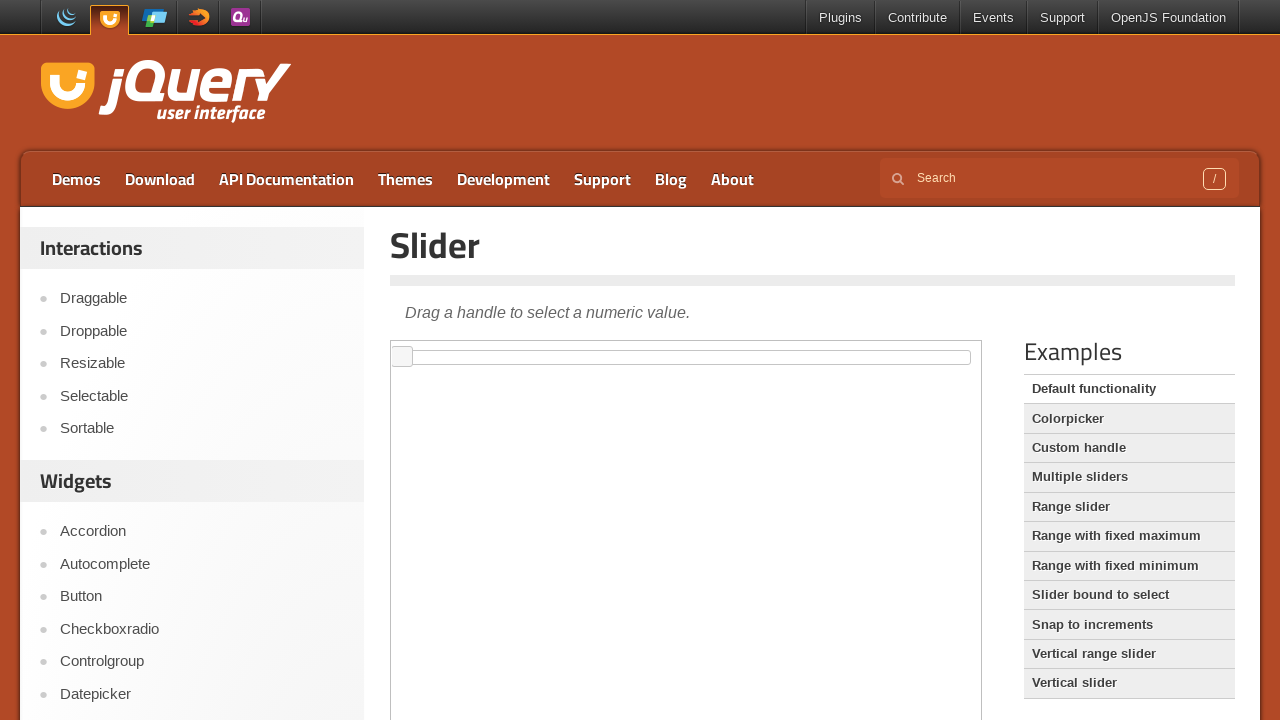

Located the iframe containing the slider
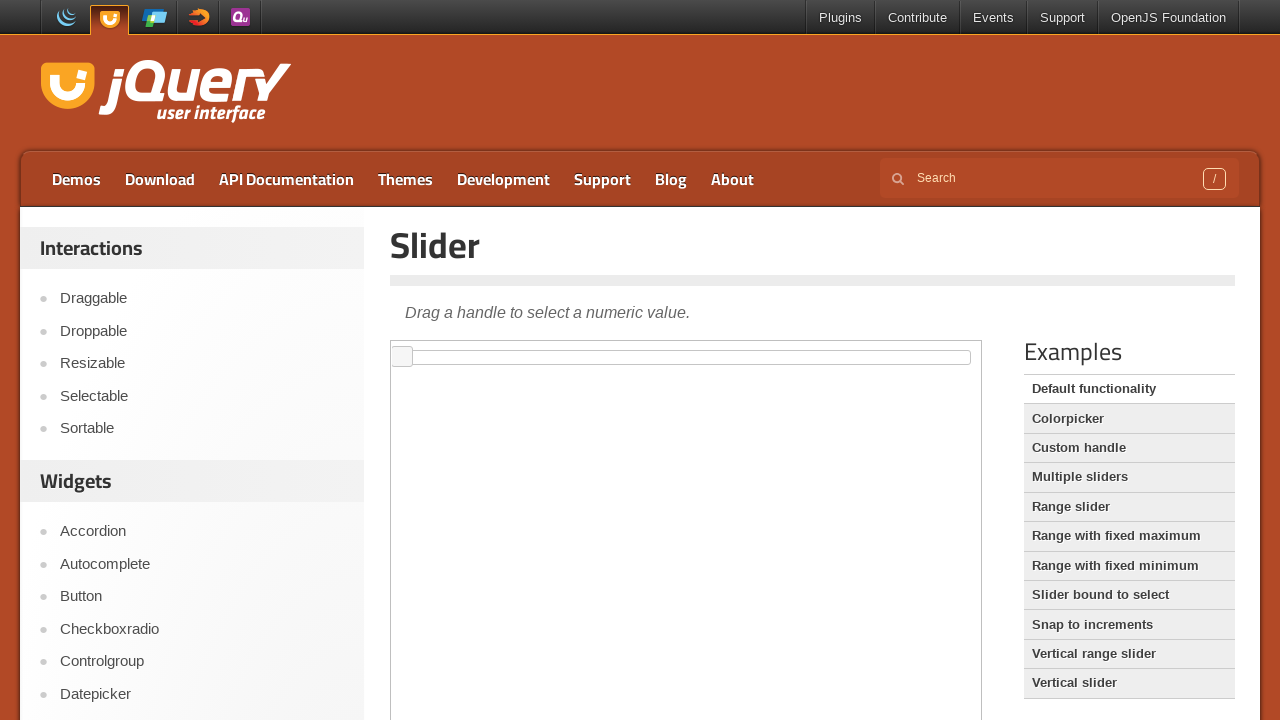

Located the slider handle element
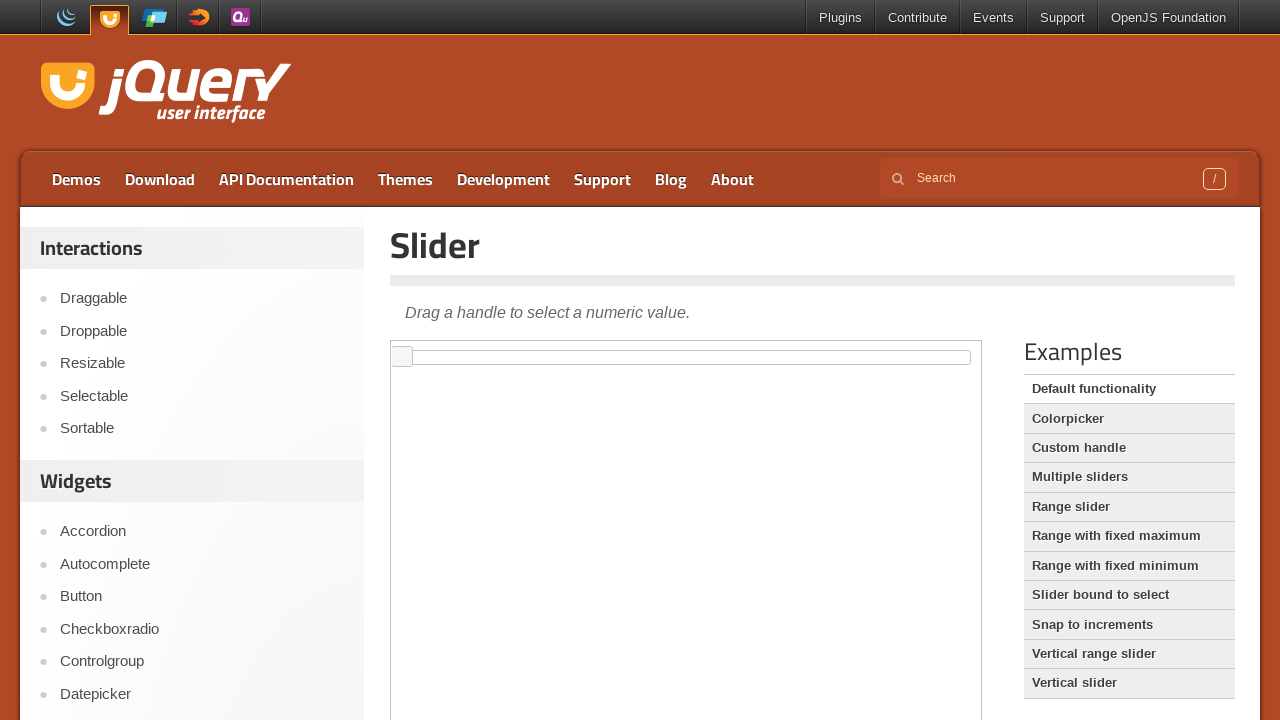

Dragged the slider handle 100 pixels to the right at (493, 347)
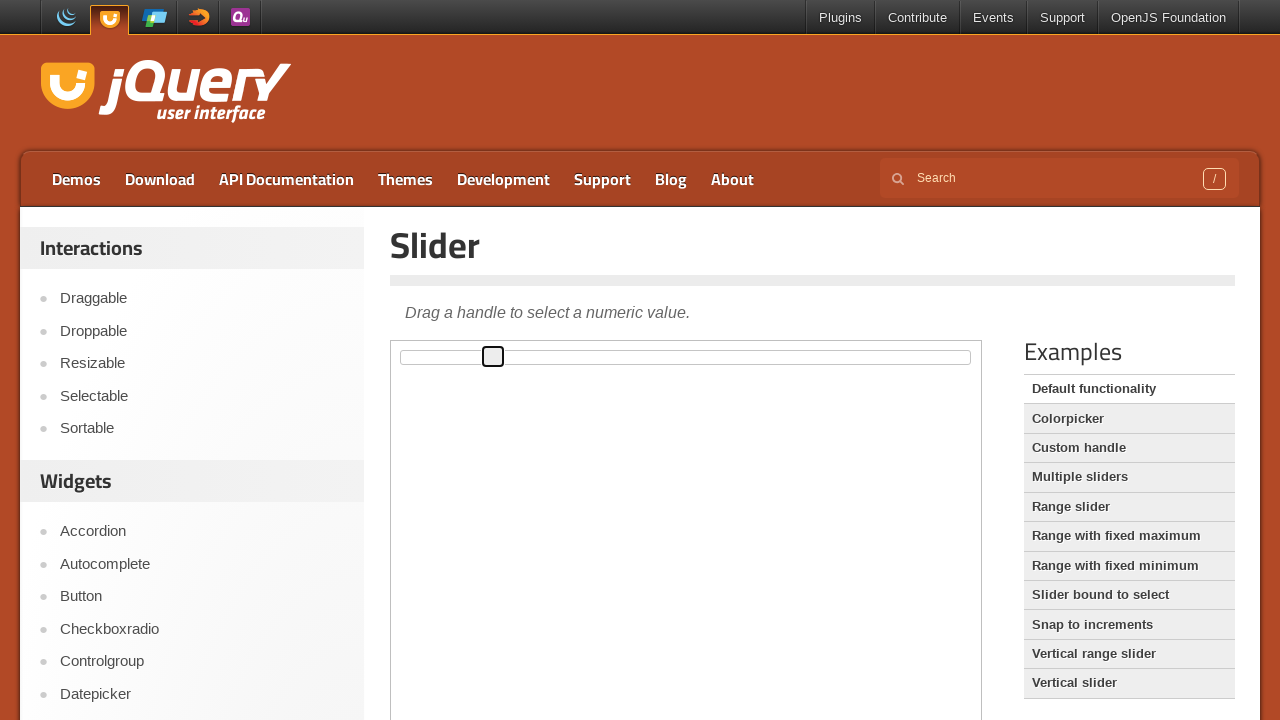

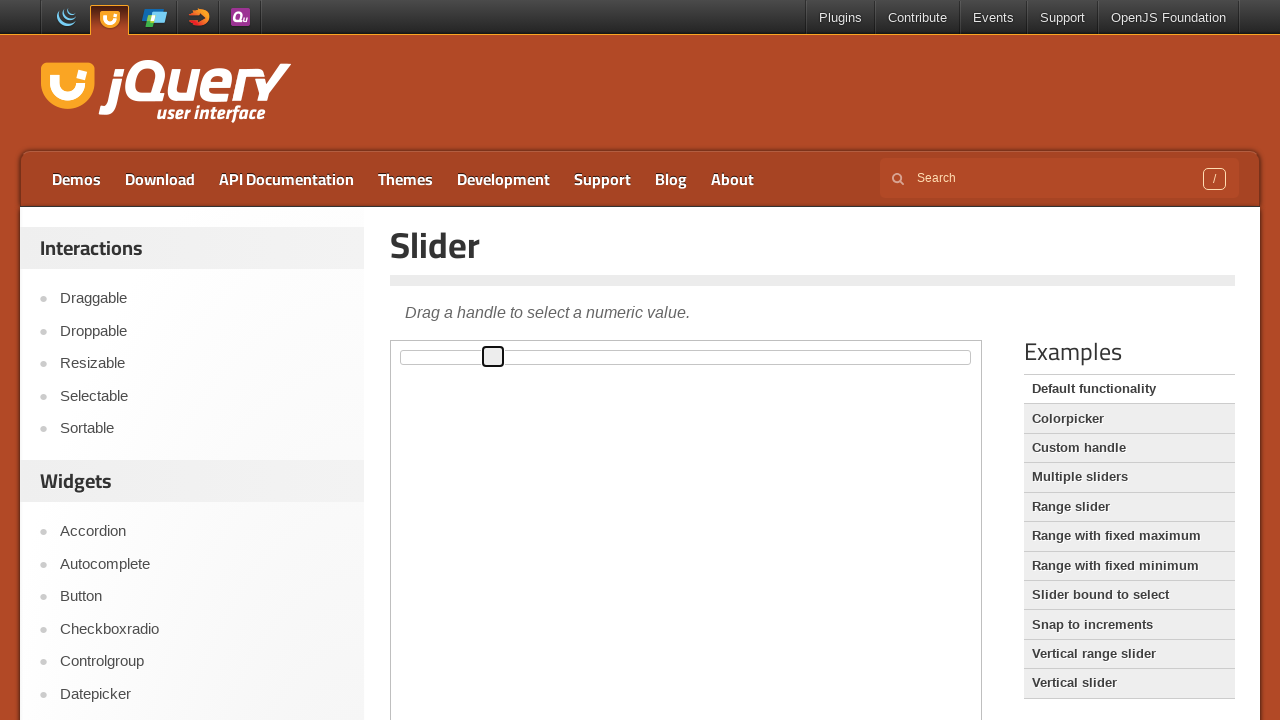